Tests file upload functionality by selecting a file, submitting the form, and verifying the uploaded file name is displayed correctly

Starting URL: http://the-internet.herokuapp.com/upload

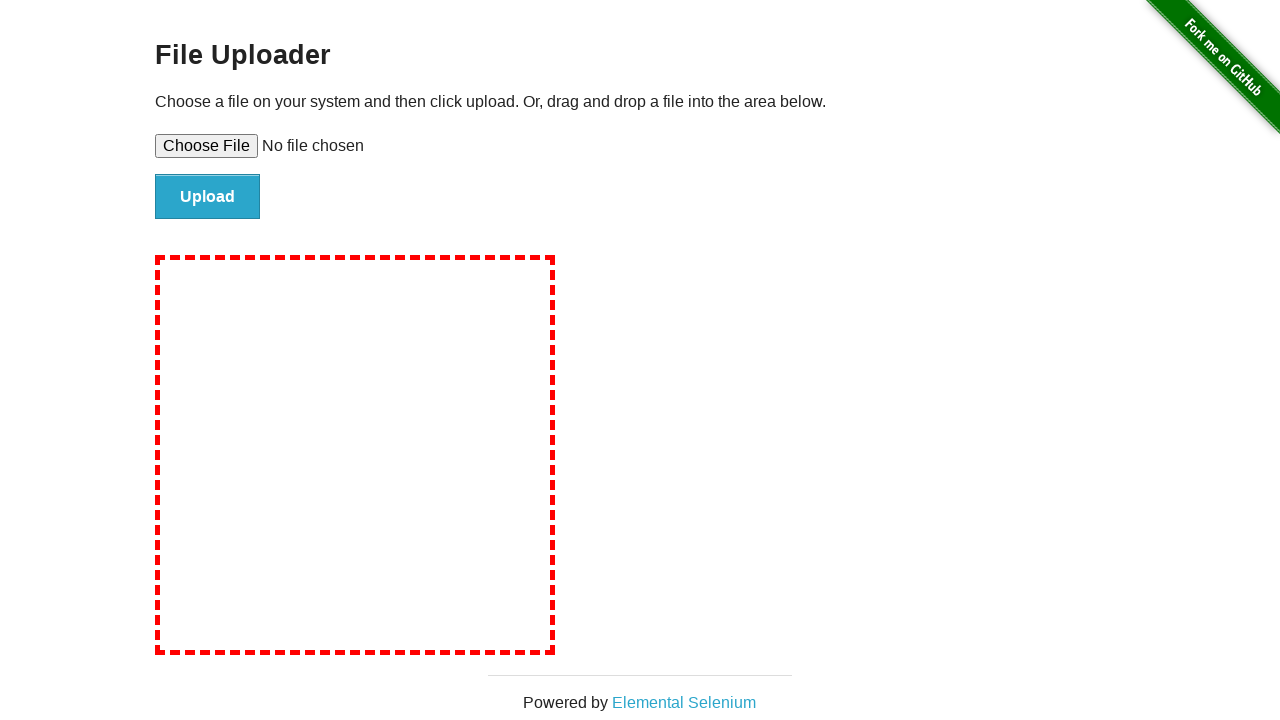

Created temporary test file for upload
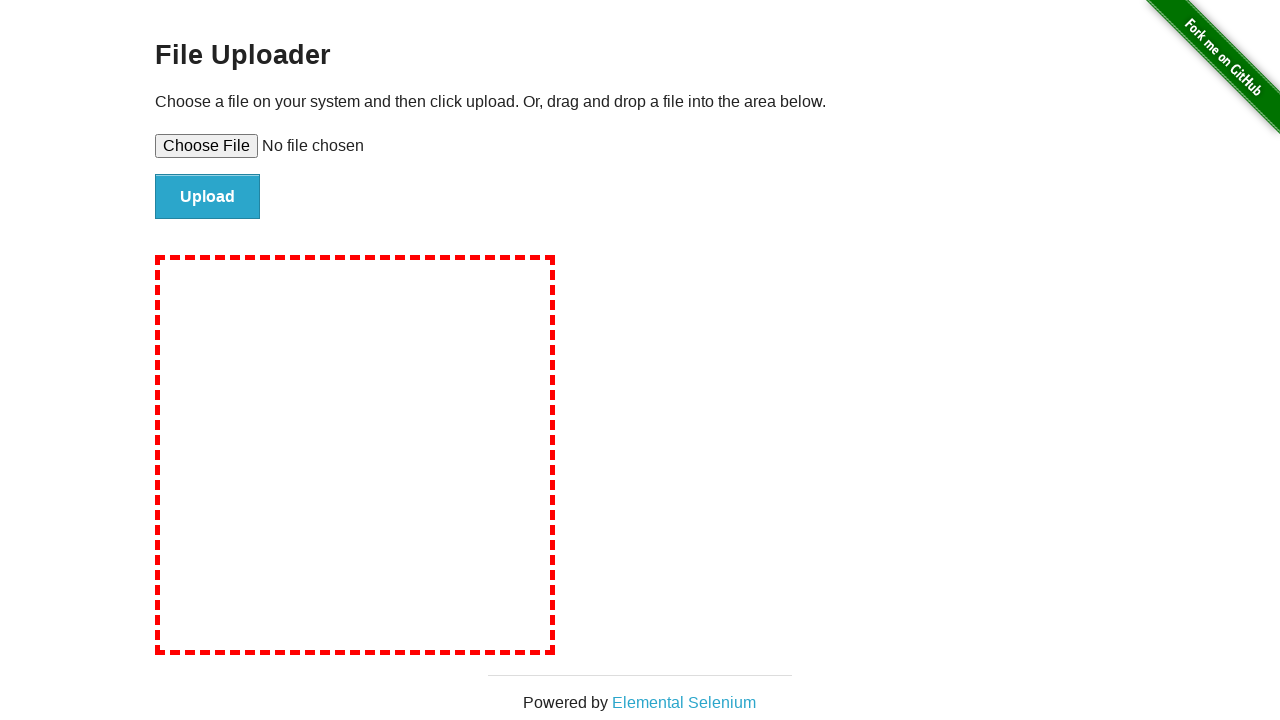

Selected file 'tmpxal3ocl4.html' for upload
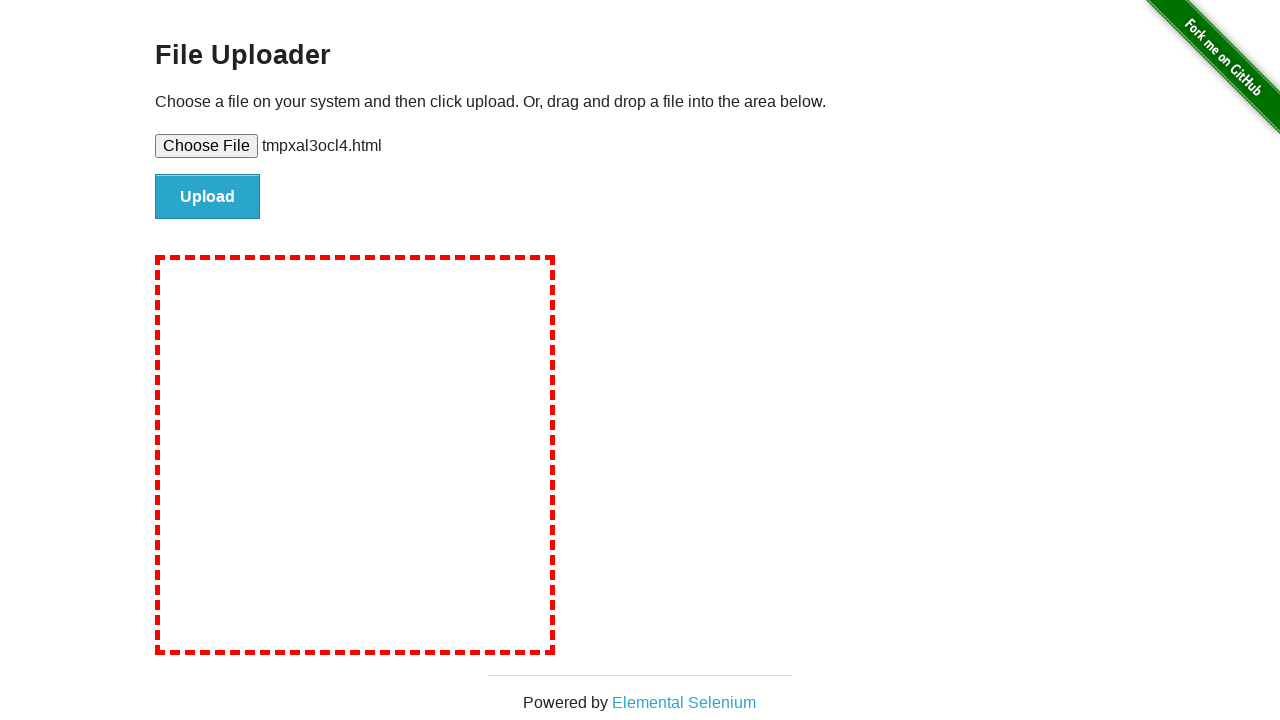

Clicked file submit button to upload at (208, 197) on #file-submit
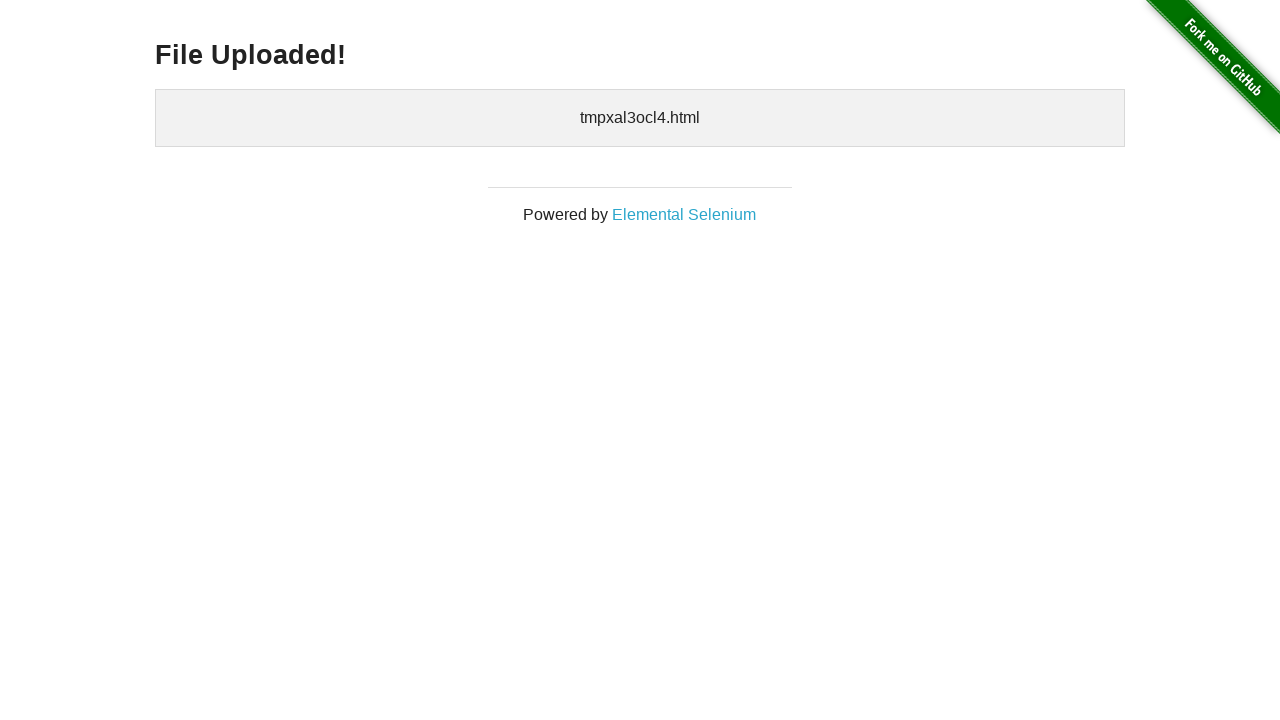

Uploaded files element appeared on page
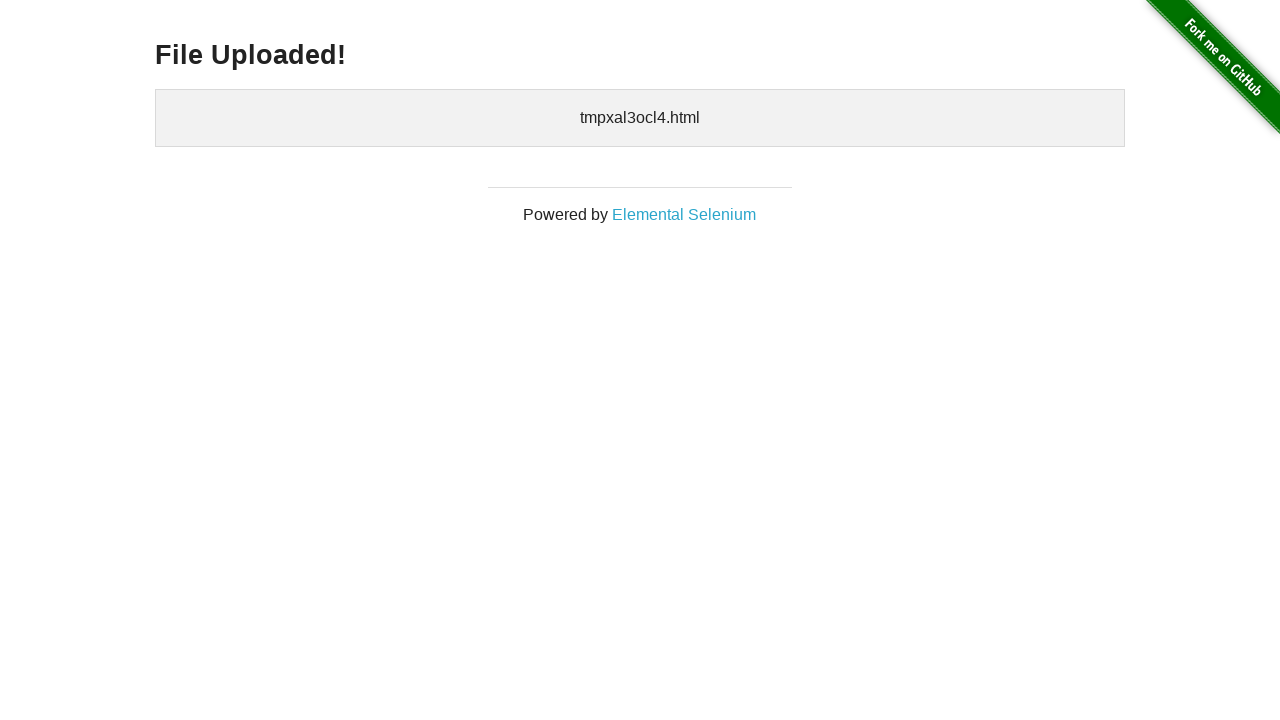

Retrieved uploaded files text content: '
    tmpxal3ocl4.html
  '
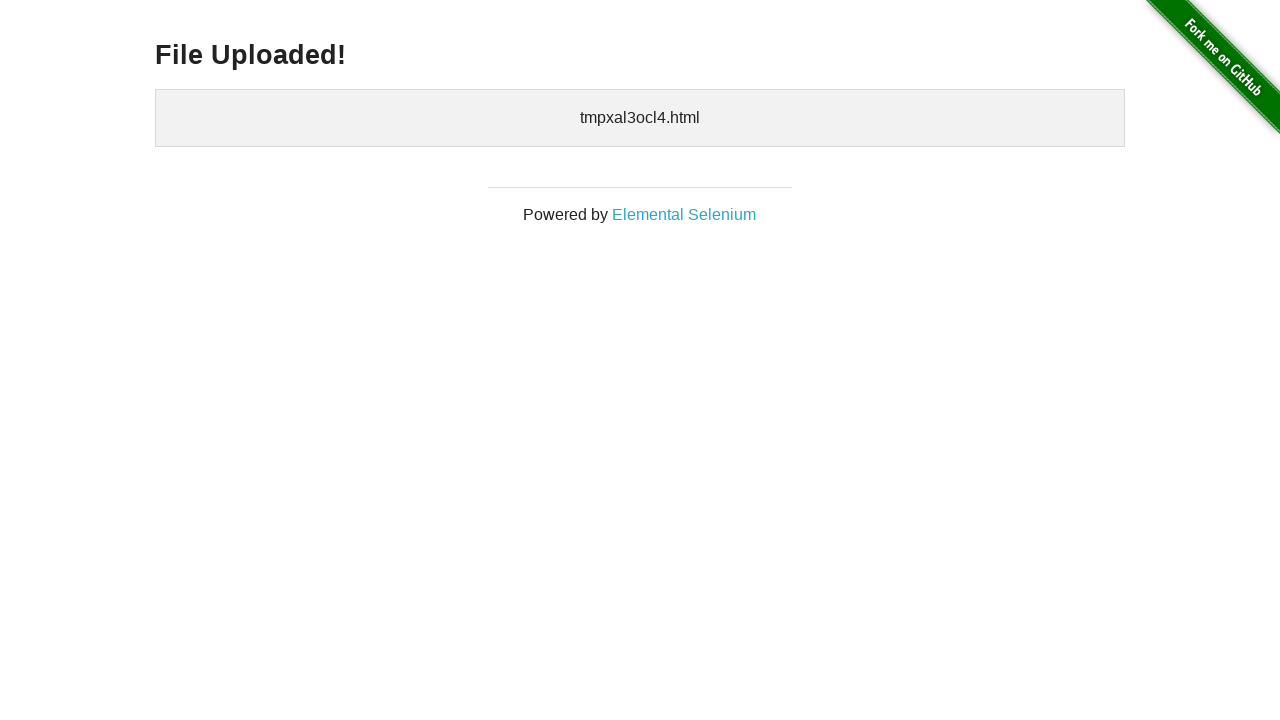

Verified uploaded filename 'tmpxal3ocl4.html' is displayed correctly
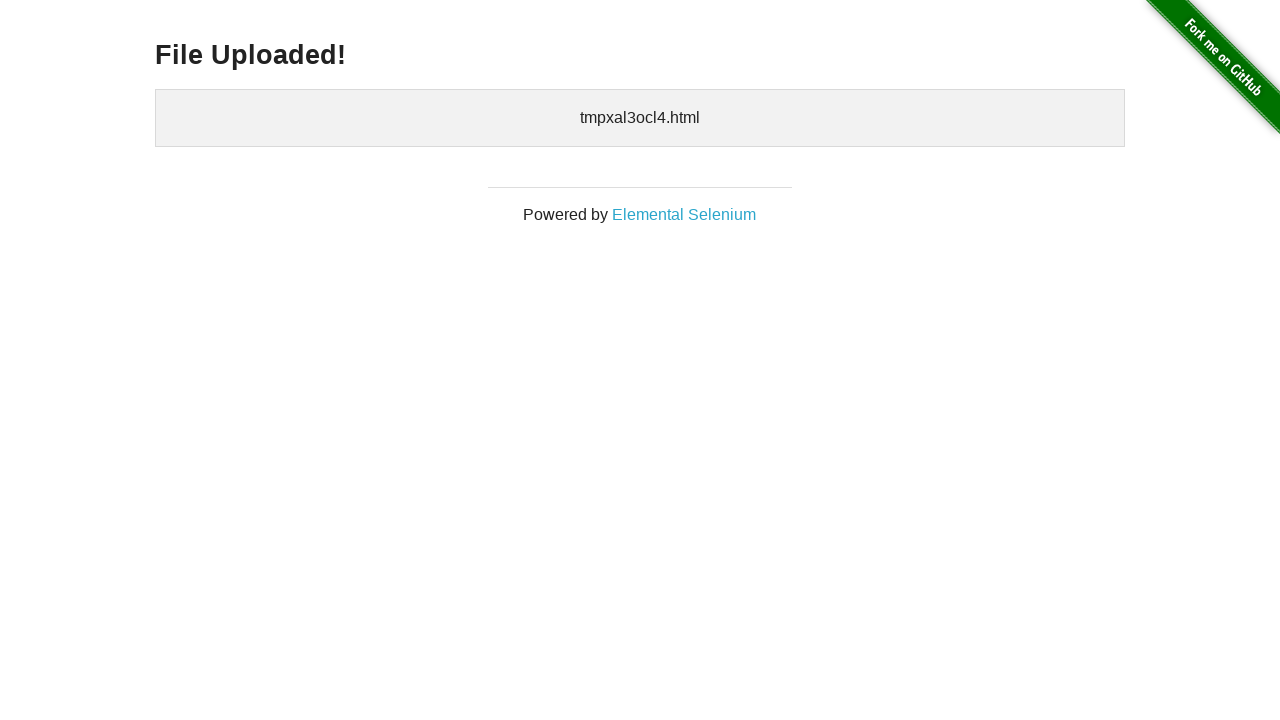

Cleaned up temporary test file
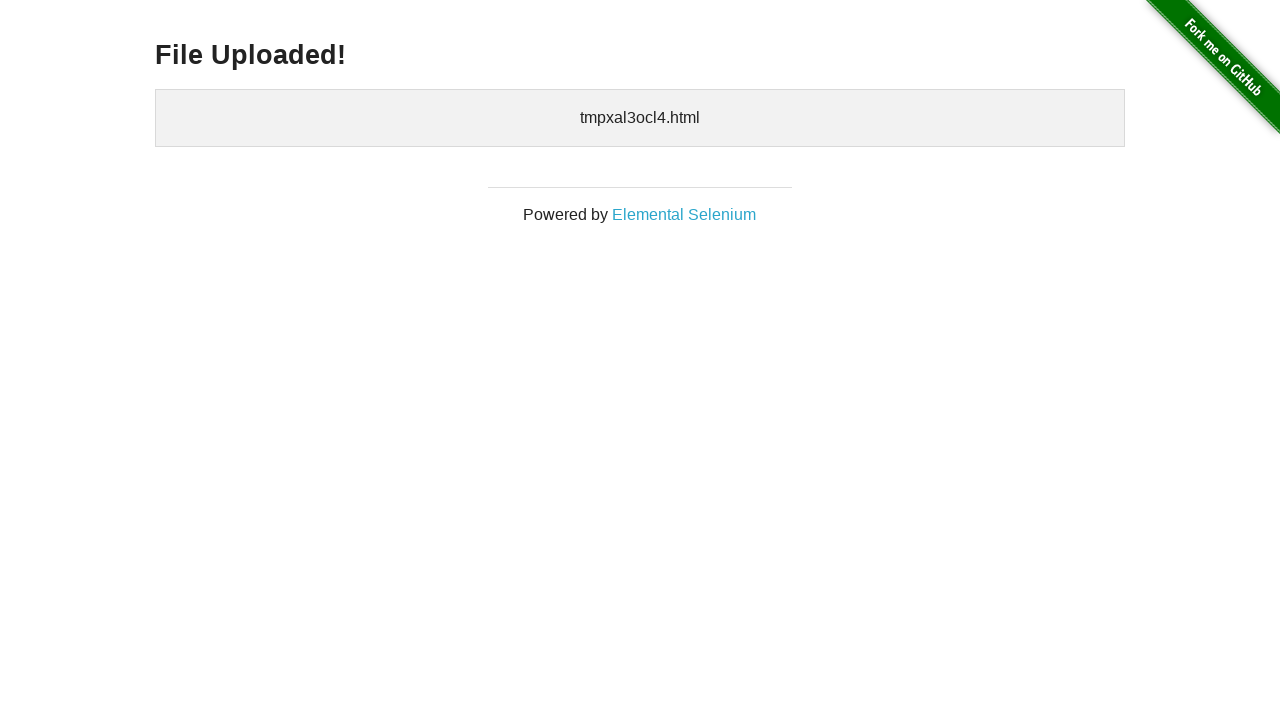

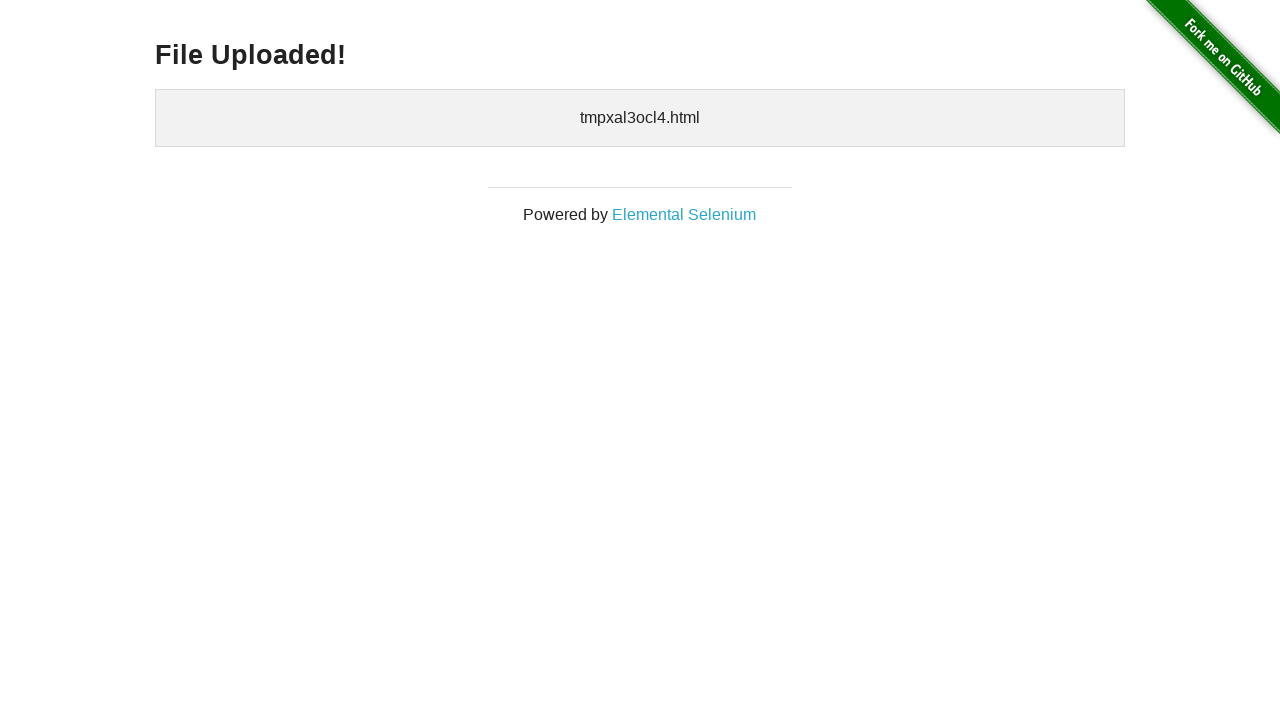